Tests filtering to display only active (non-completed) items by clicking Active link

Starting URL: https://demo.playwright.dev/todomvc

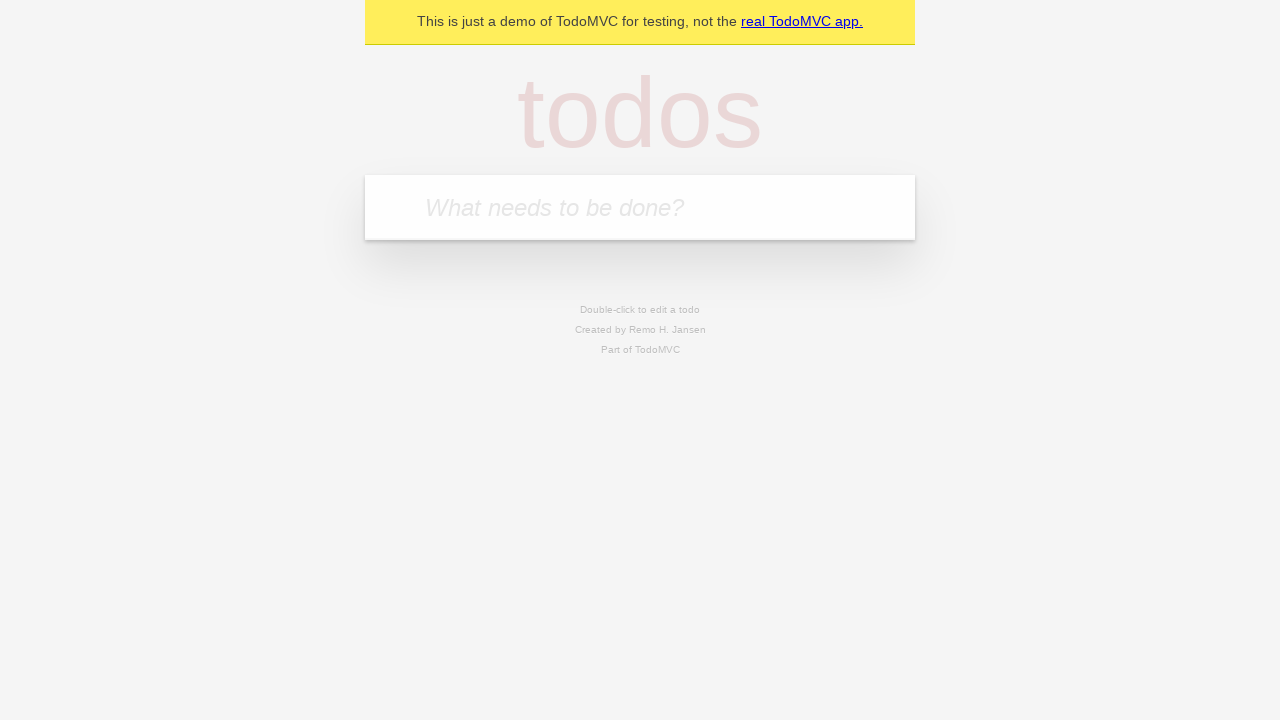

Filled todo input with 'buy some cheese' on internal:attr=[placeholder="What needs to be done?"i]
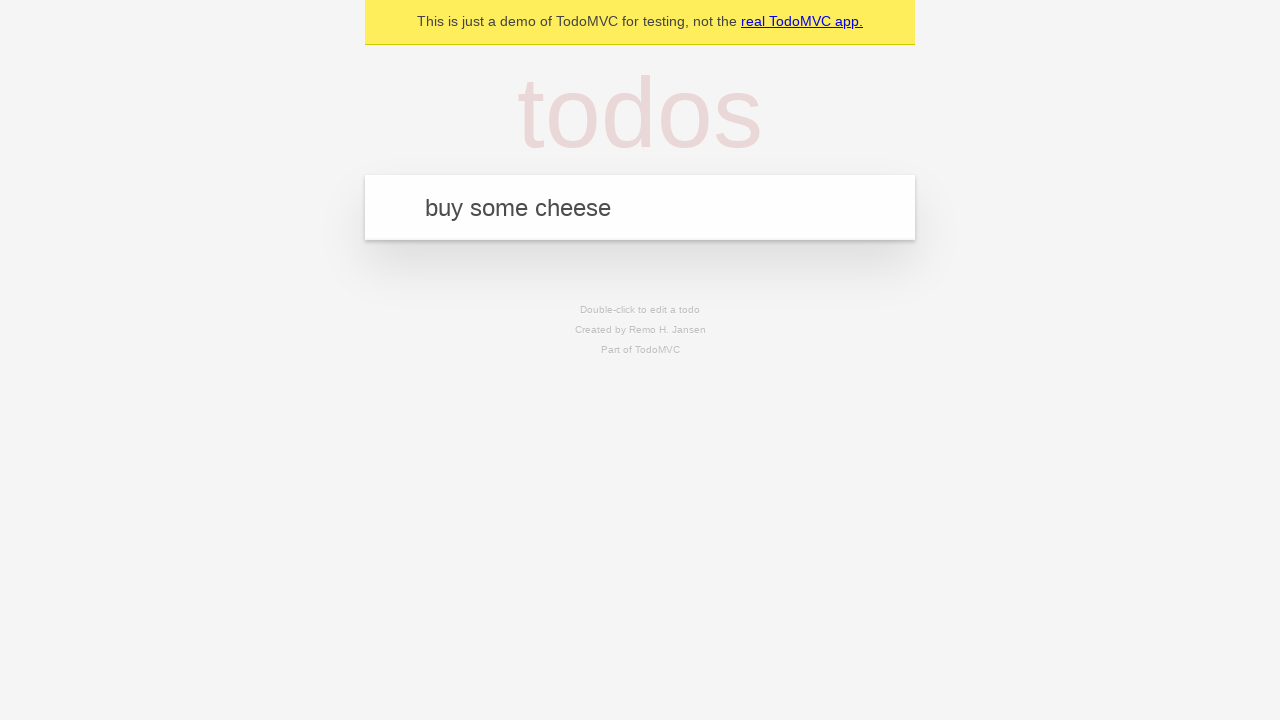

Pressed Enter to add first todo on internal:attr=[placeholder="What needs to be done?"i]
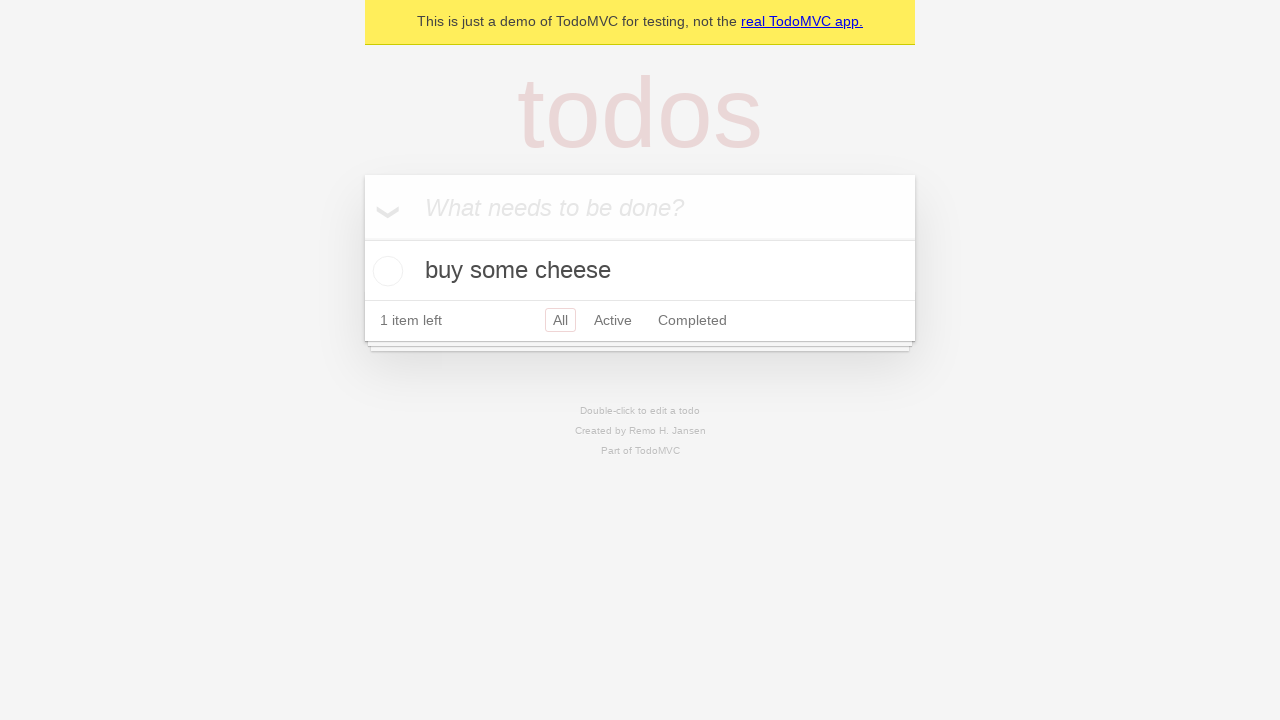

Filled todo input with 'feed the cat' on internal:attr=[placeholder="What needs to be done?"i]
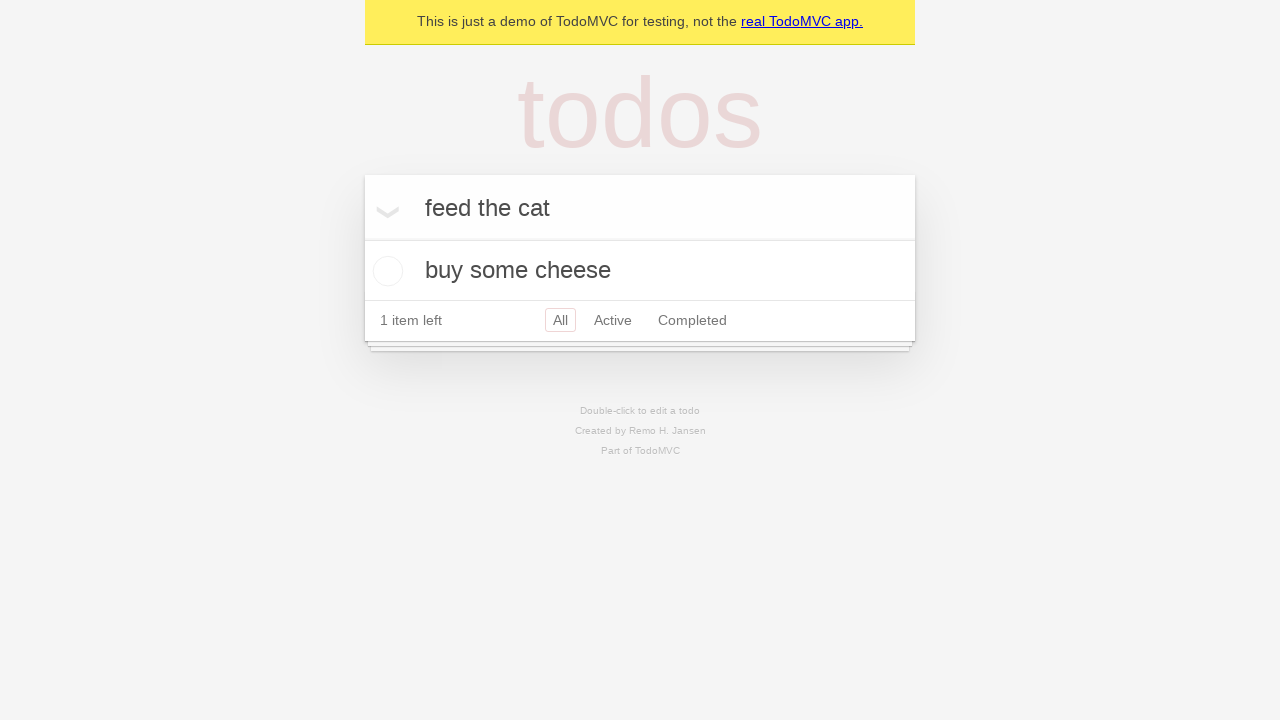

Pressed Enter to add second todo on internal:attr=[placeholder="What needs to be done?"i]
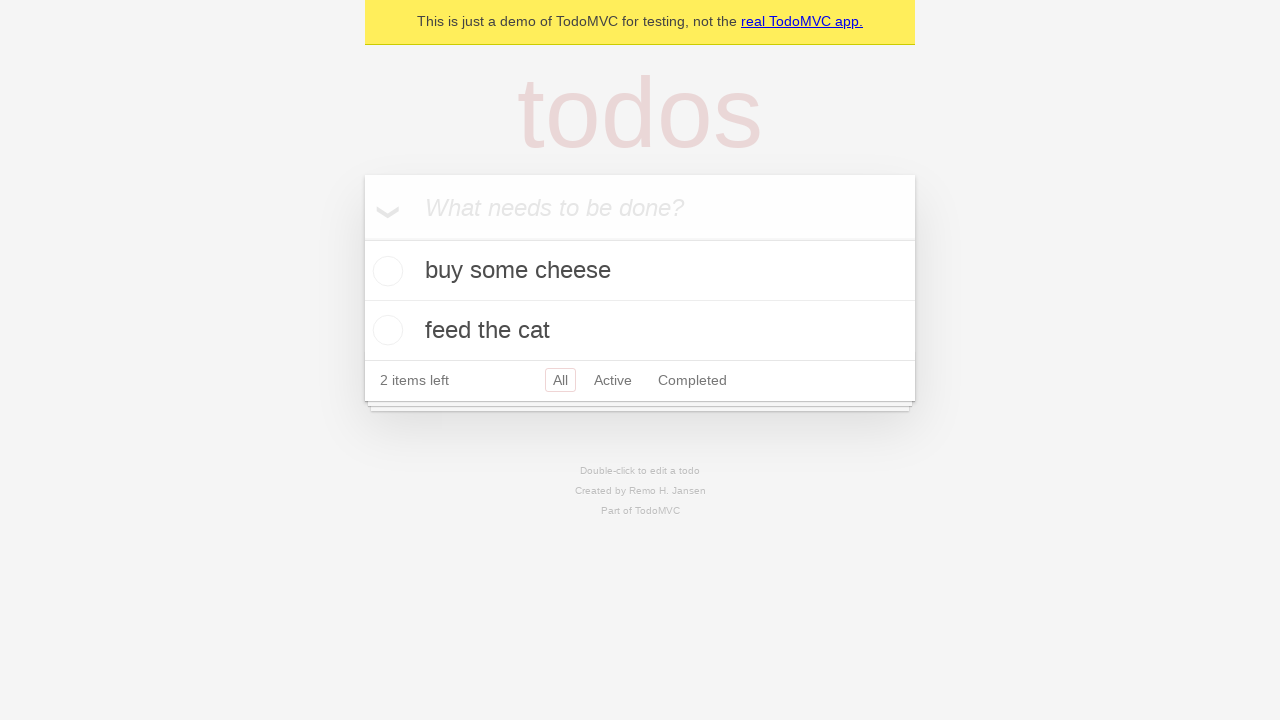

Filled todo input with 'book a doctors appointment' on internal:attr=[placeholder="What needs to be done?"i]
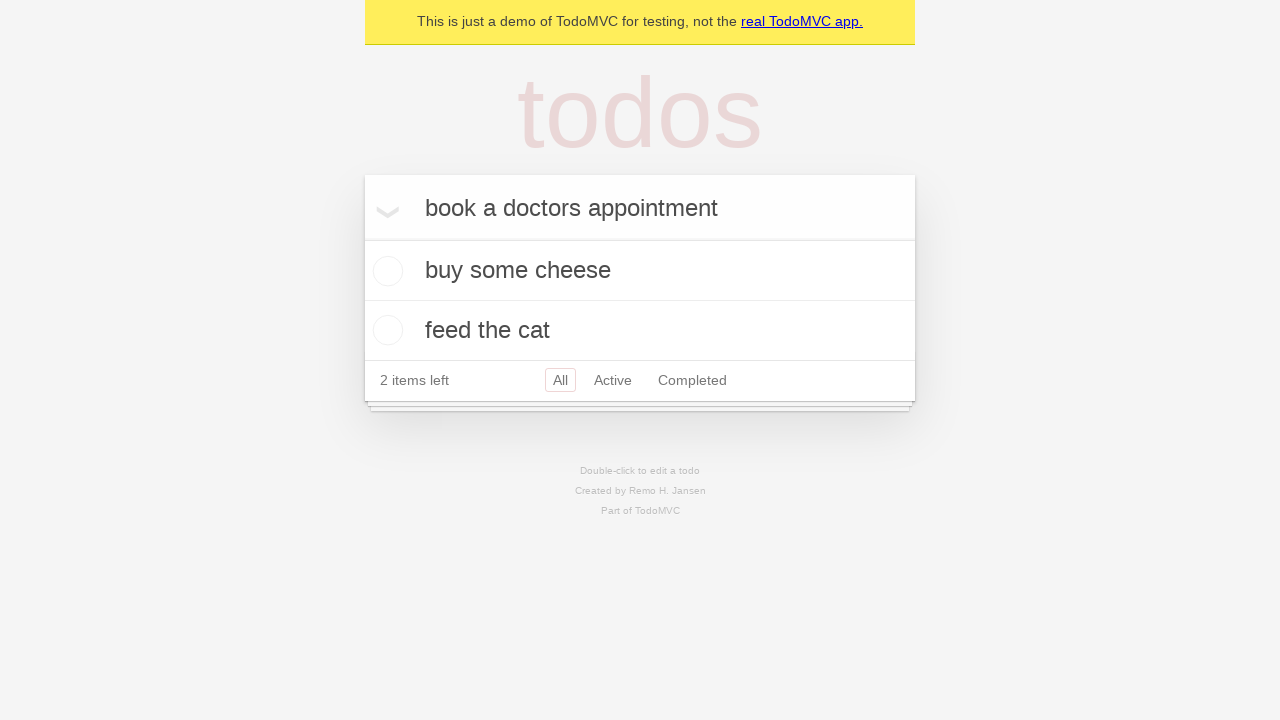

Pressed Enter to add third todo on internal:attr=[placeholder="What needs to be done?"i]
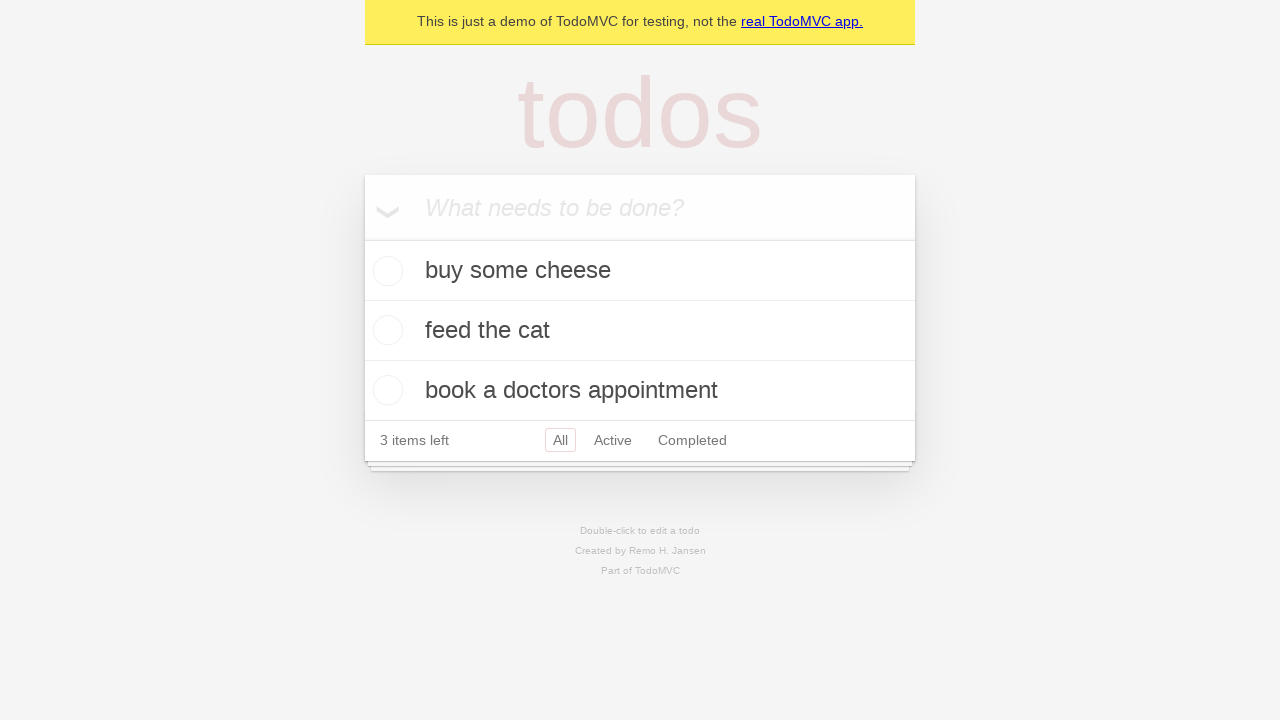

Waited for all three todo items to load
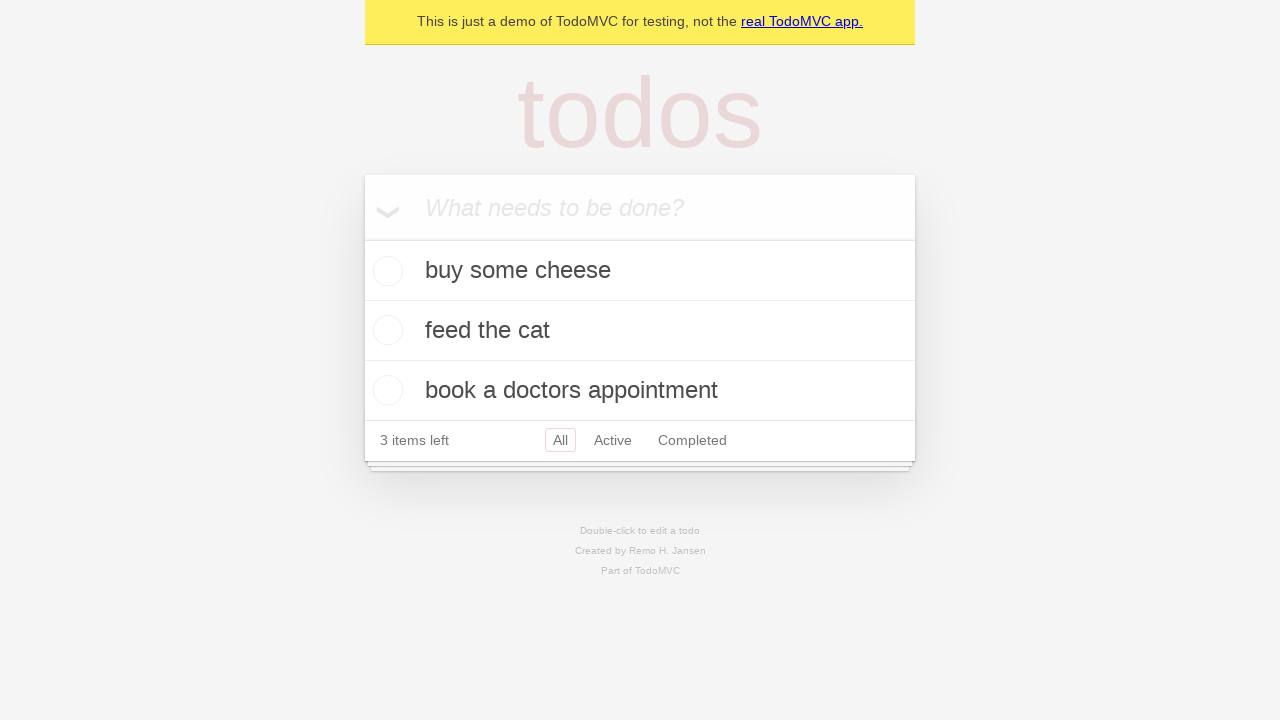

Checked the checkbox for second todo item 'feed the cat' at (385, 330) on internal:testid=[data-testid="todo-item"s] >> nth=1 >> internal:role=checkbox
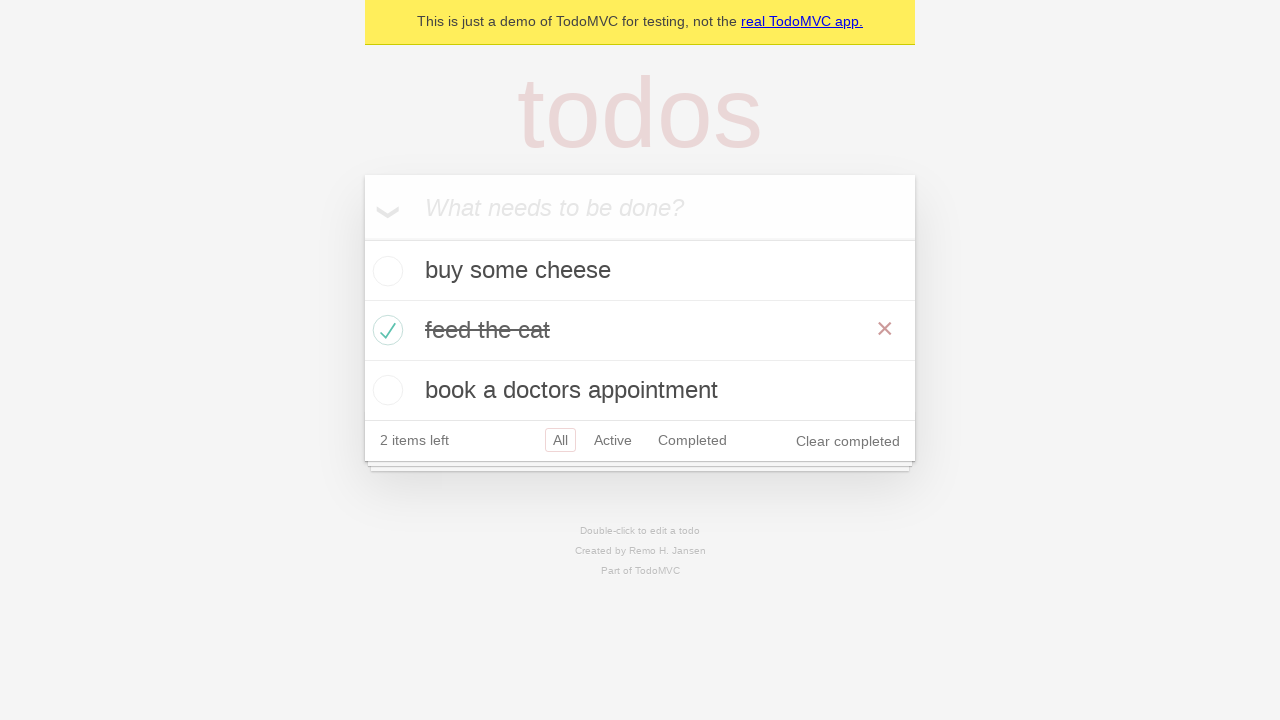

Clicked Active filter link to display only active (non-completed) items at (613, 440) on internal:role=link[name="Active"i]
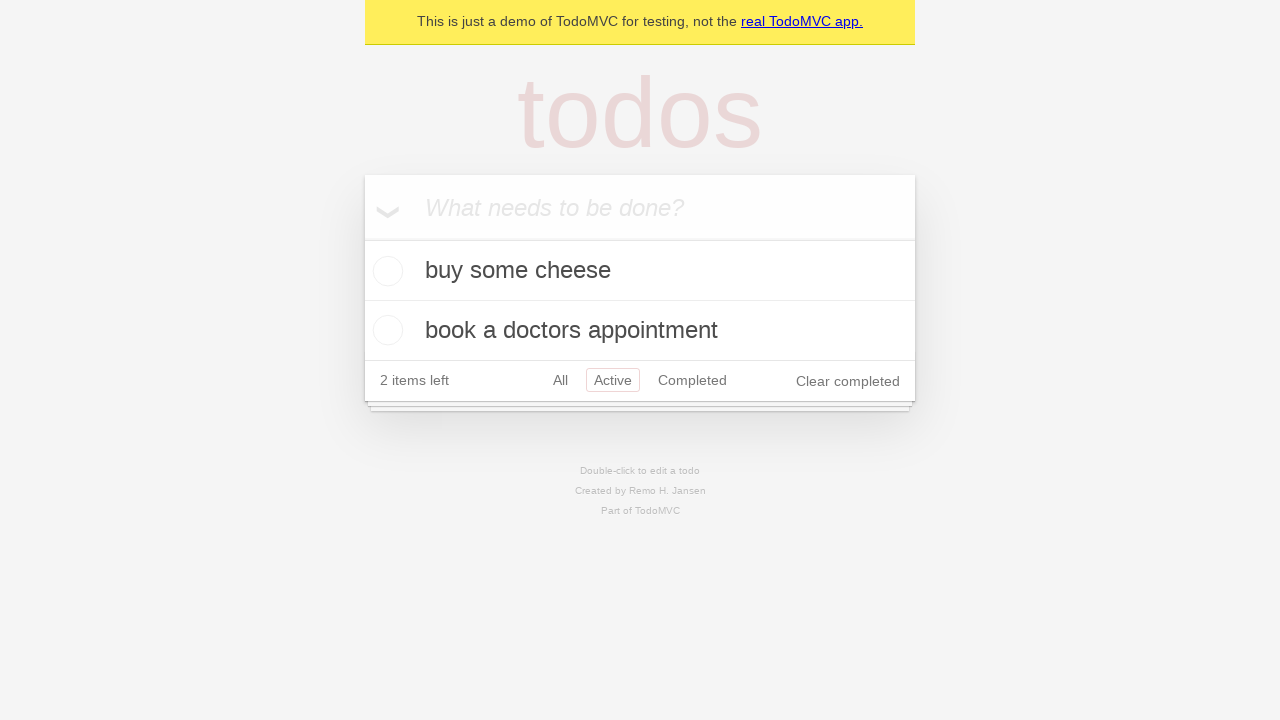

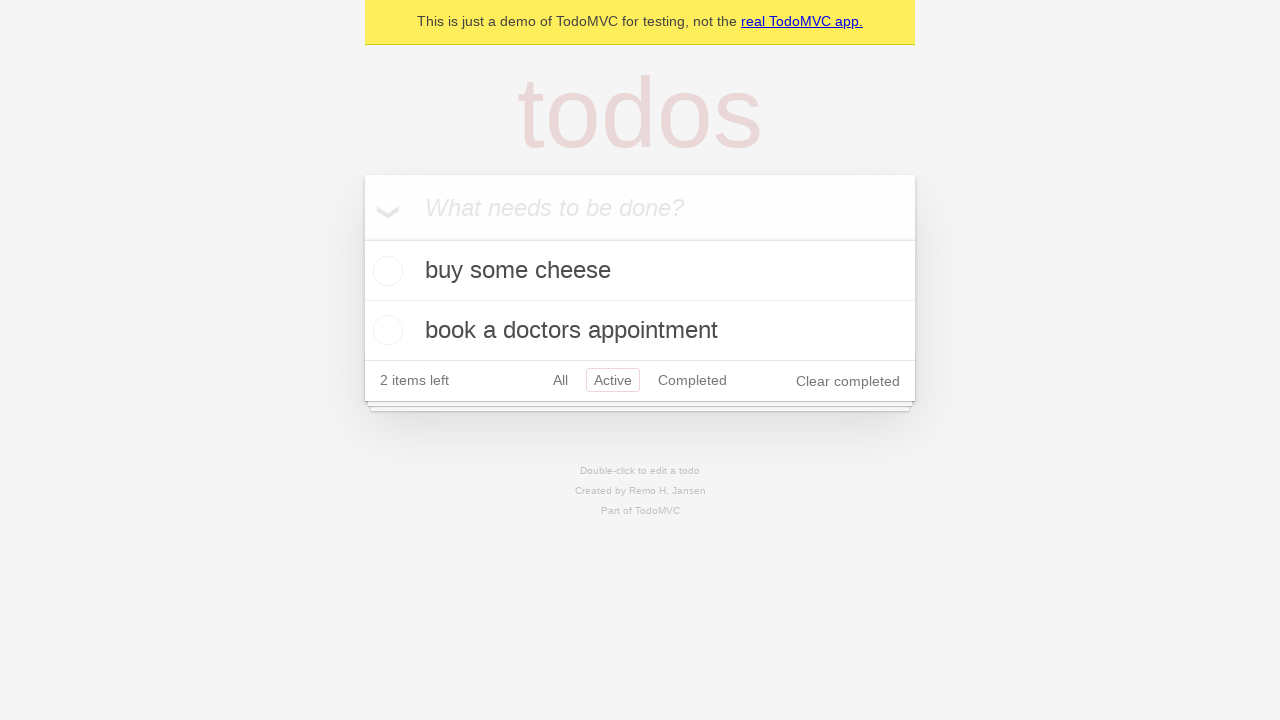